Tests autocomplete dropdown functionality by typing in the single color input field and verifying color suggestions appear

Starting URL: https://demoqa.com

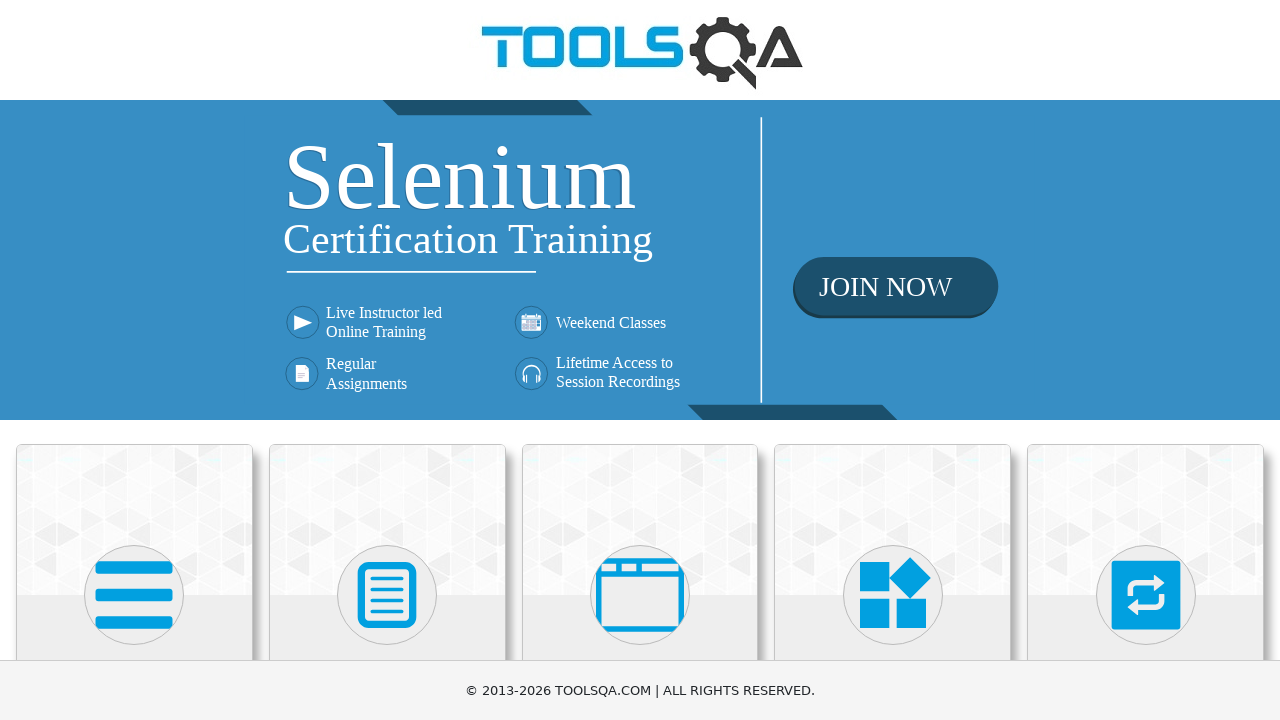

Clicked on Widgets category card at (893, 360) on div.card-body h5:has-text('Widgets')
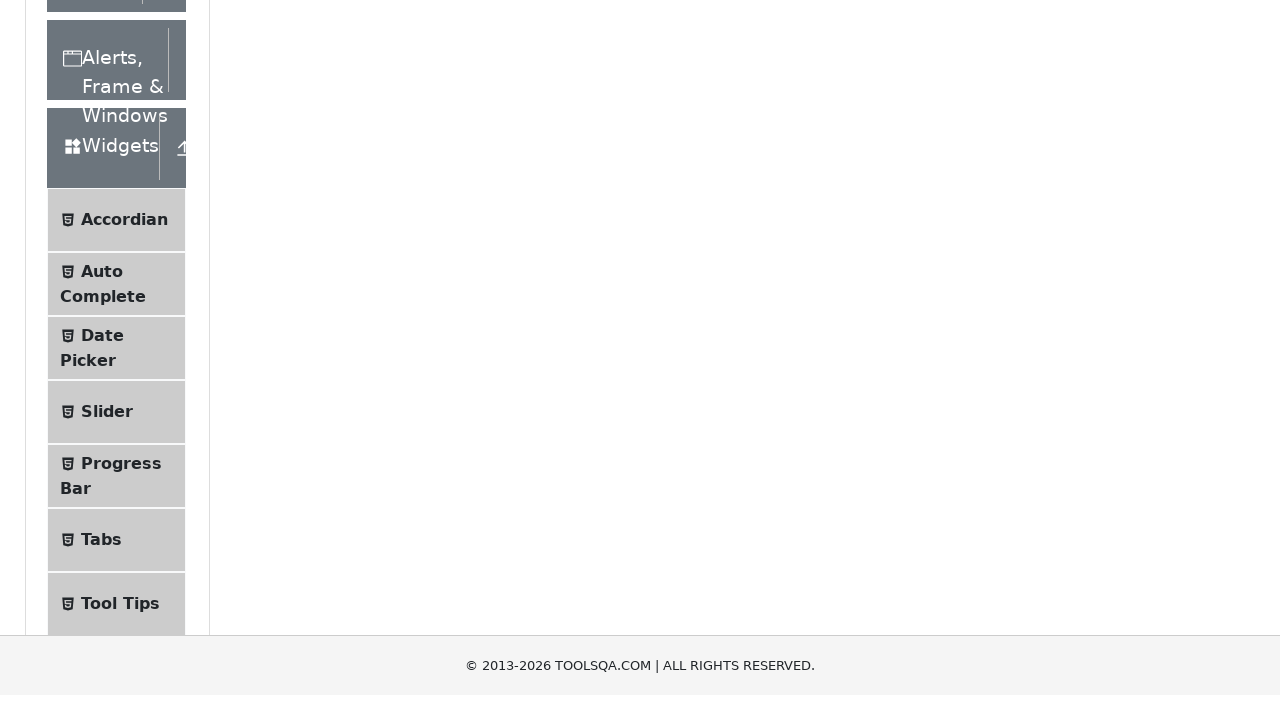

Clicked on Auto Complete submenu item at (102, 576) on text=Auto Complete
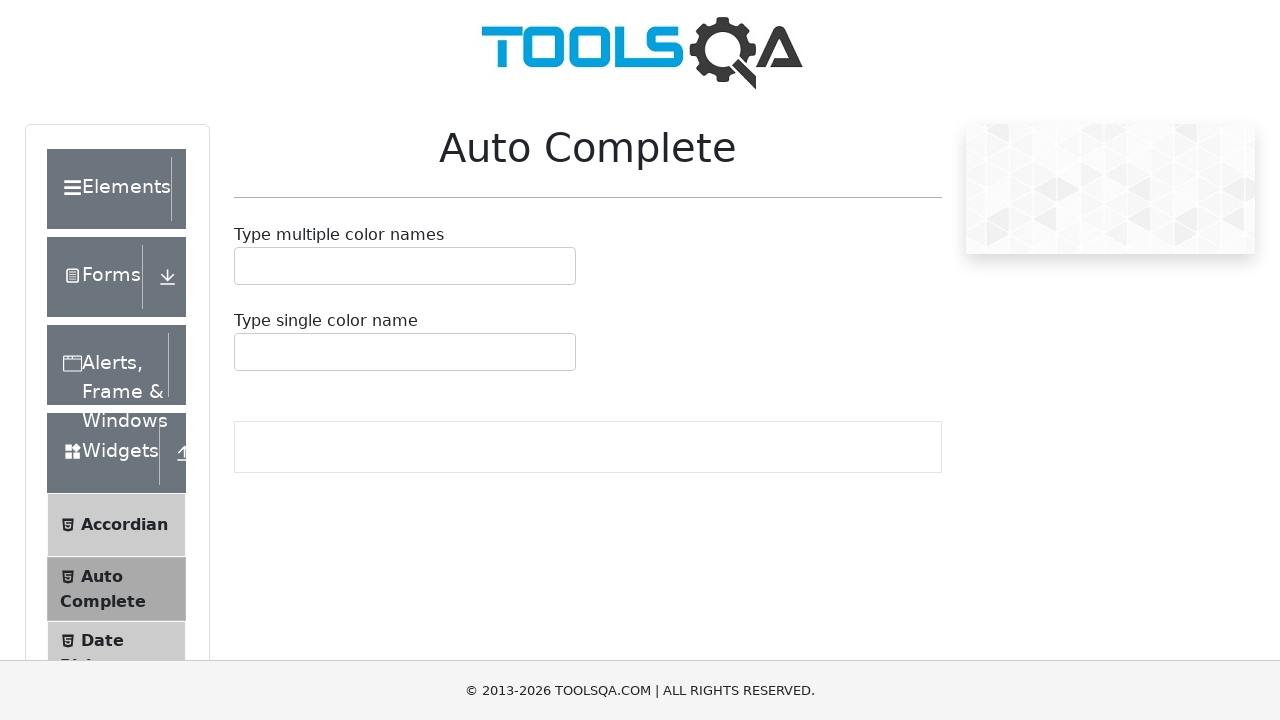

Typed 'Re' in the single color autocomplete field on #autoCompleteSingleInput
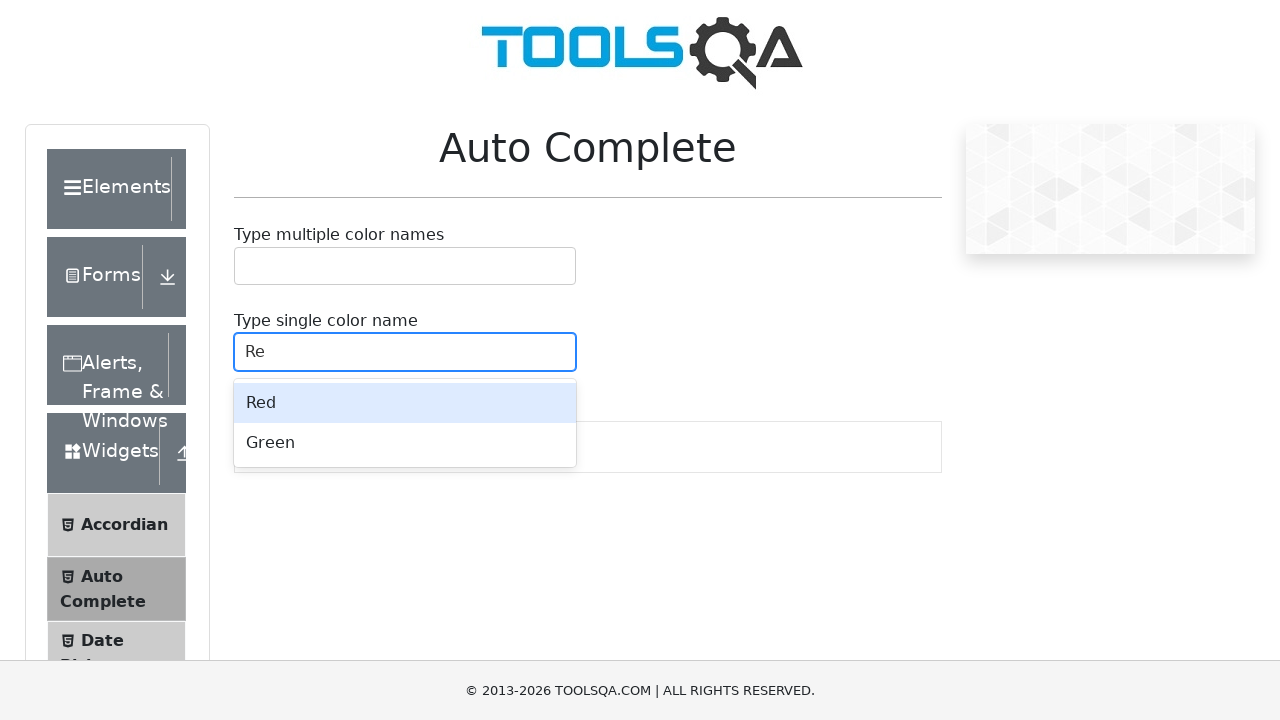

Autocomplete dropdown options appeared
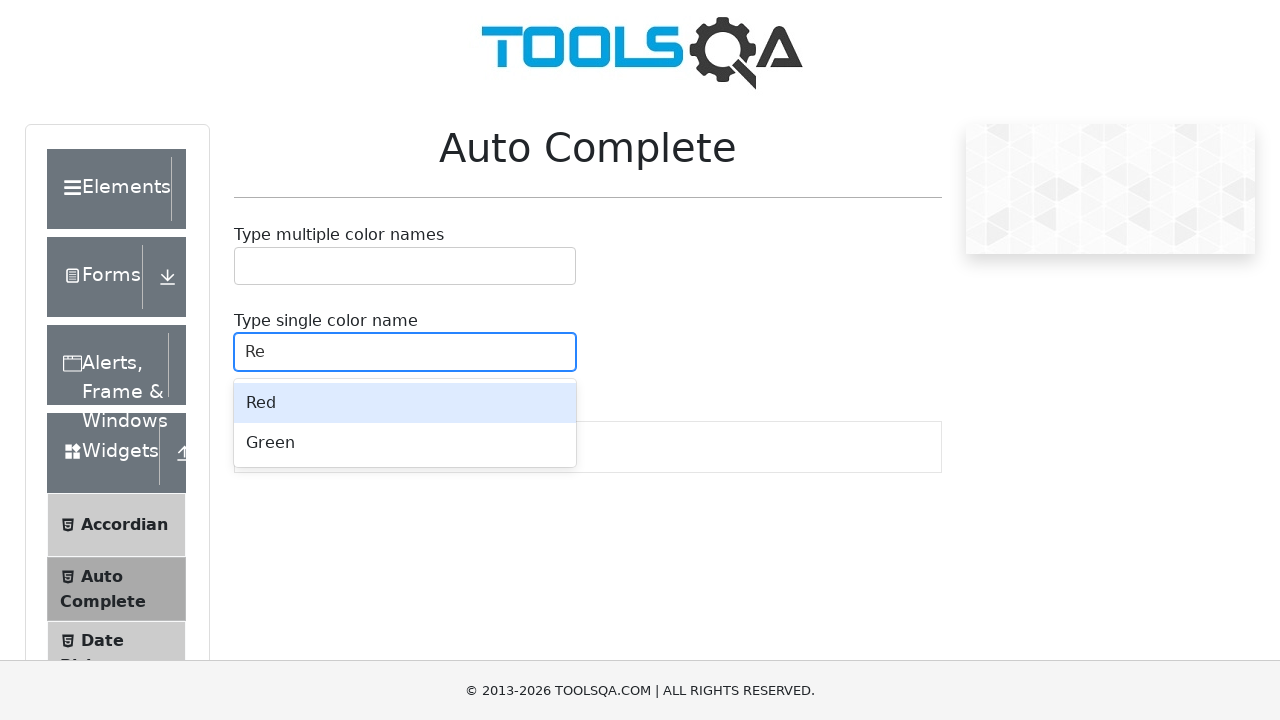

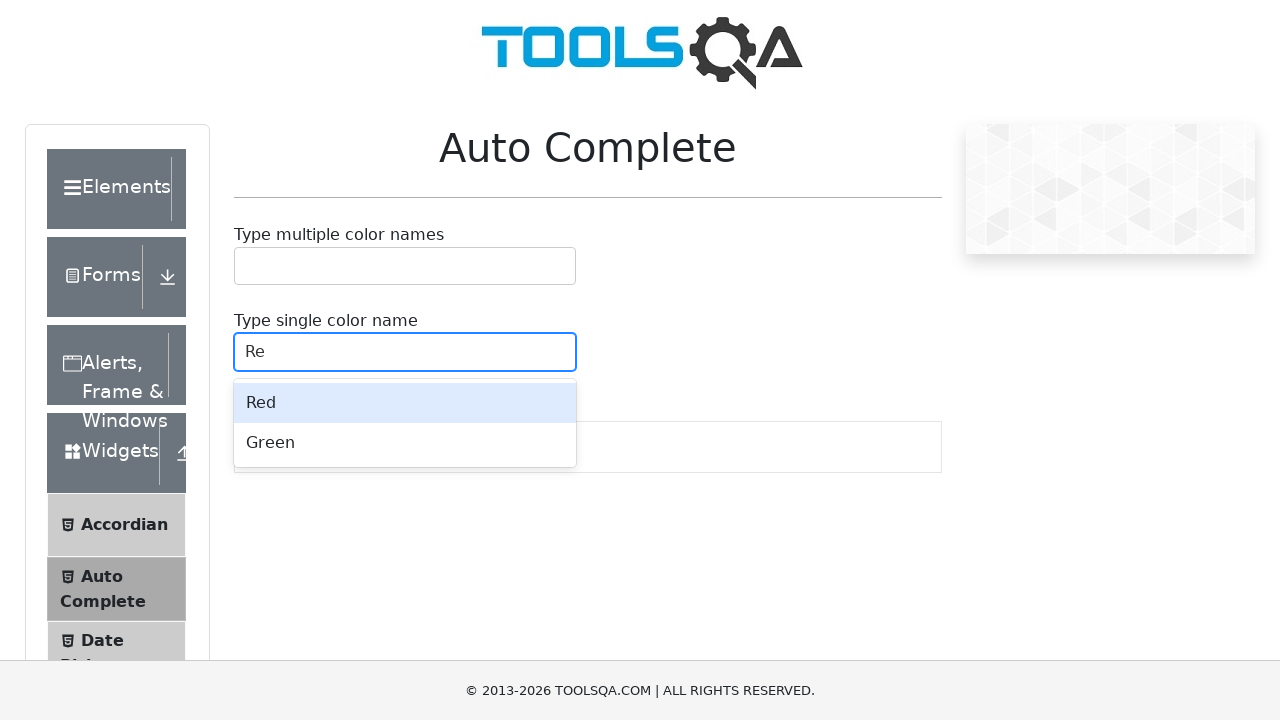